Tests multi-window handling by verifying page text and title, clicking a link that opens a new window, validating the new window's content, and returning to the original window.

Starting URL: https://the-internet.herokuapp.com/windows

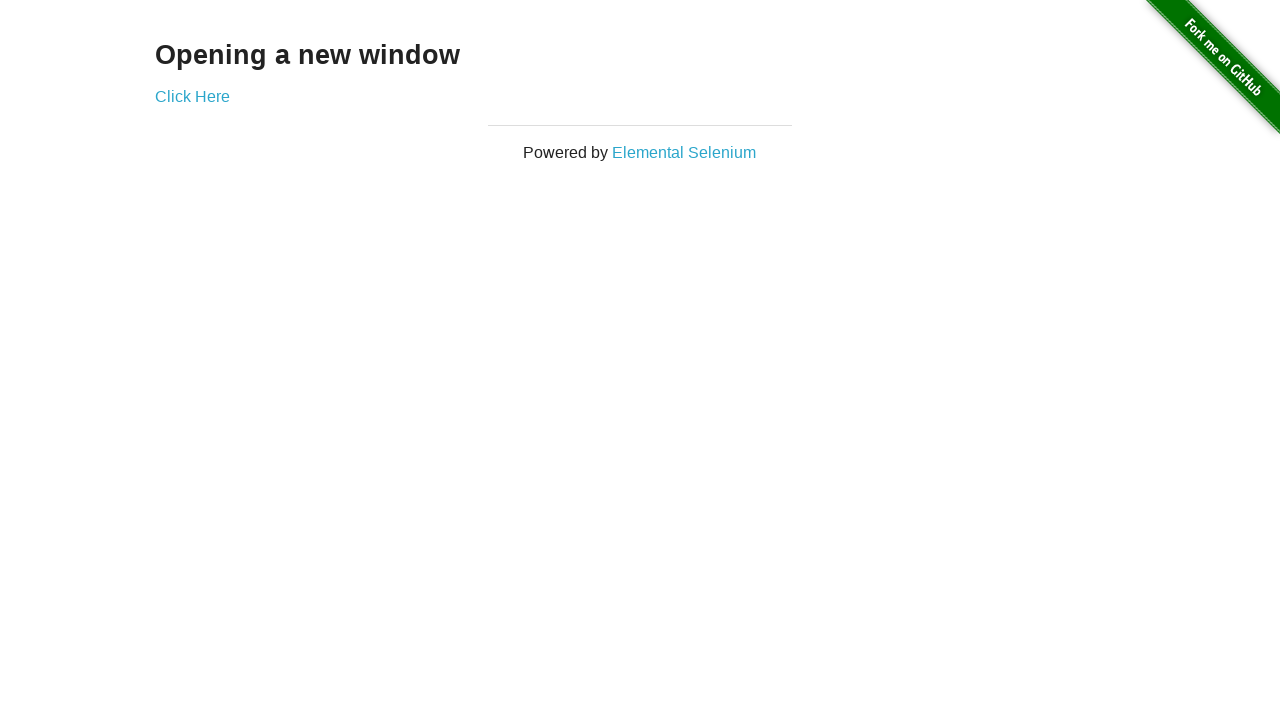

Located h3 heading element
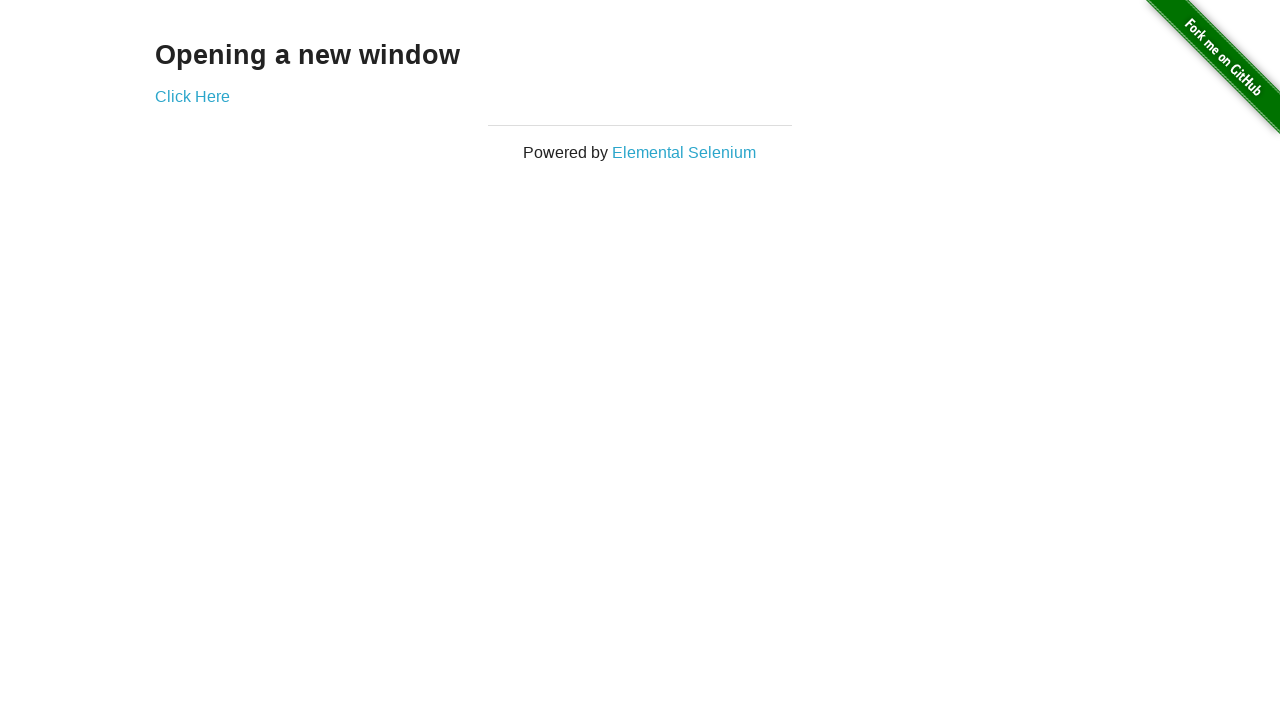

Verified heading text is 'Opening a new window'
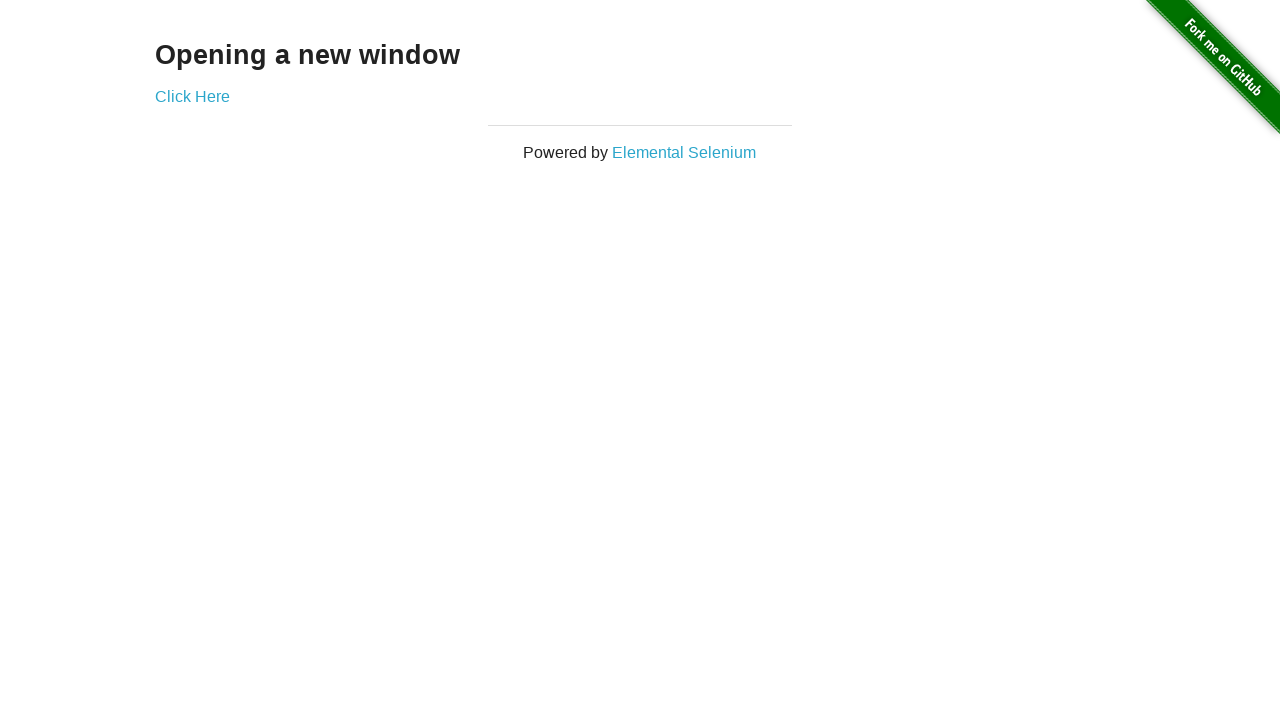

Verified page title is 'The Internet'
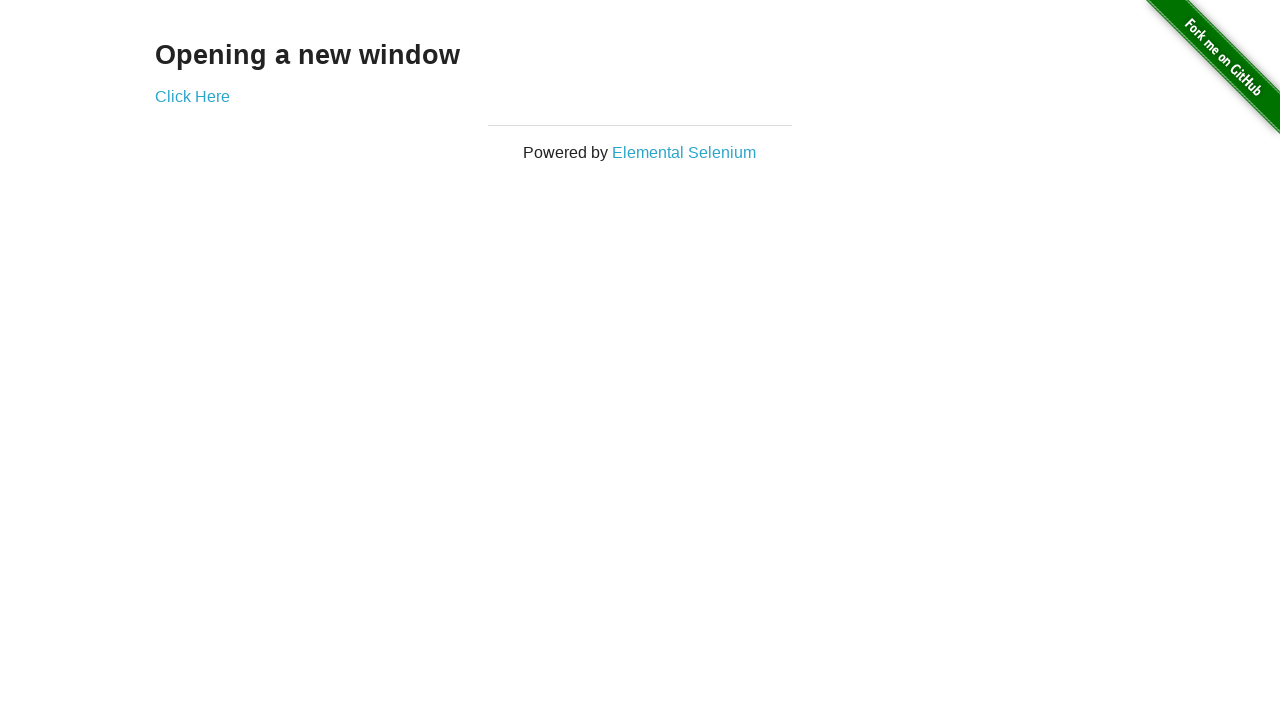

Clicked 'Click Here' link to open new window at (192, 96) on text=Click Here
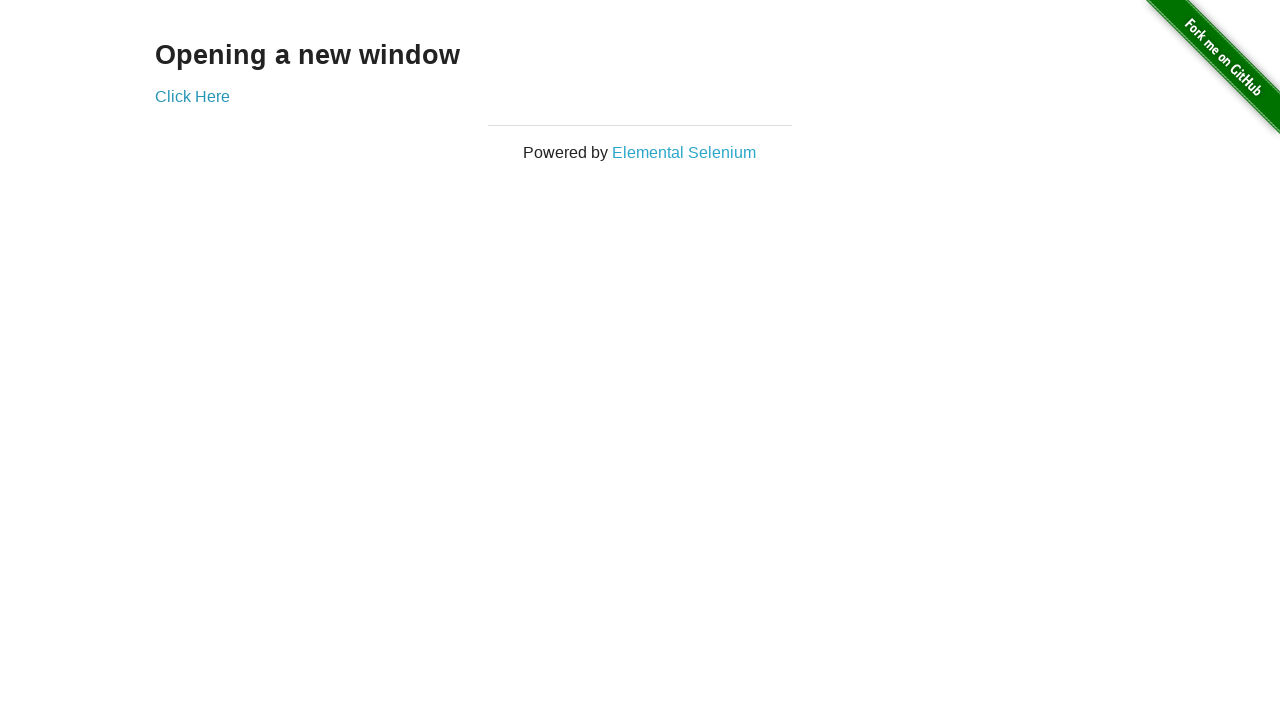

New window page object obtained
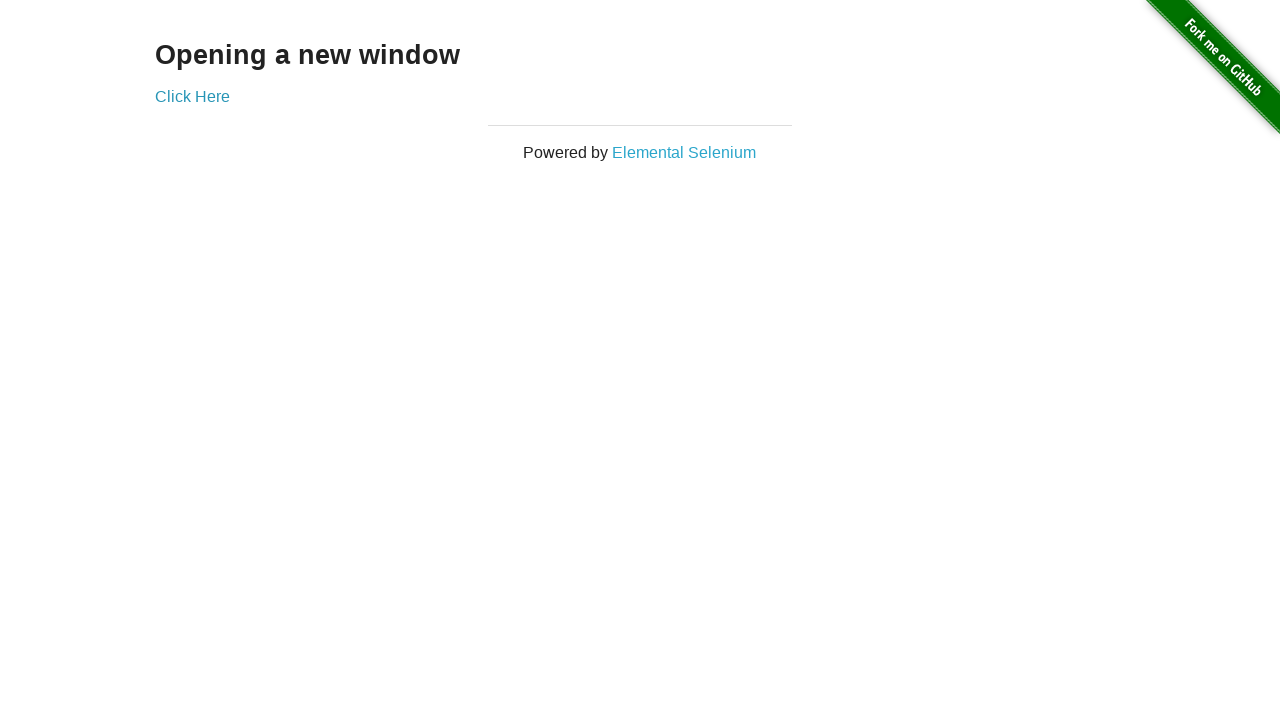

New window page loaded
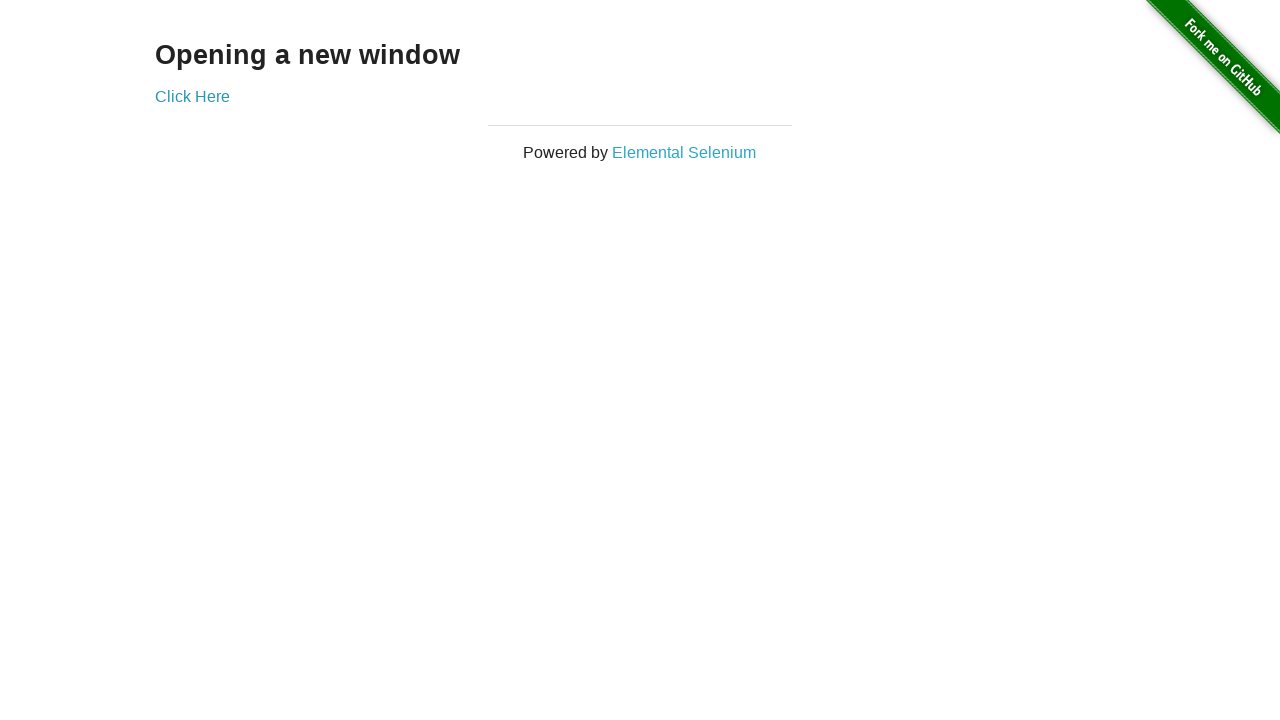

Verified new window title is 'New Window'
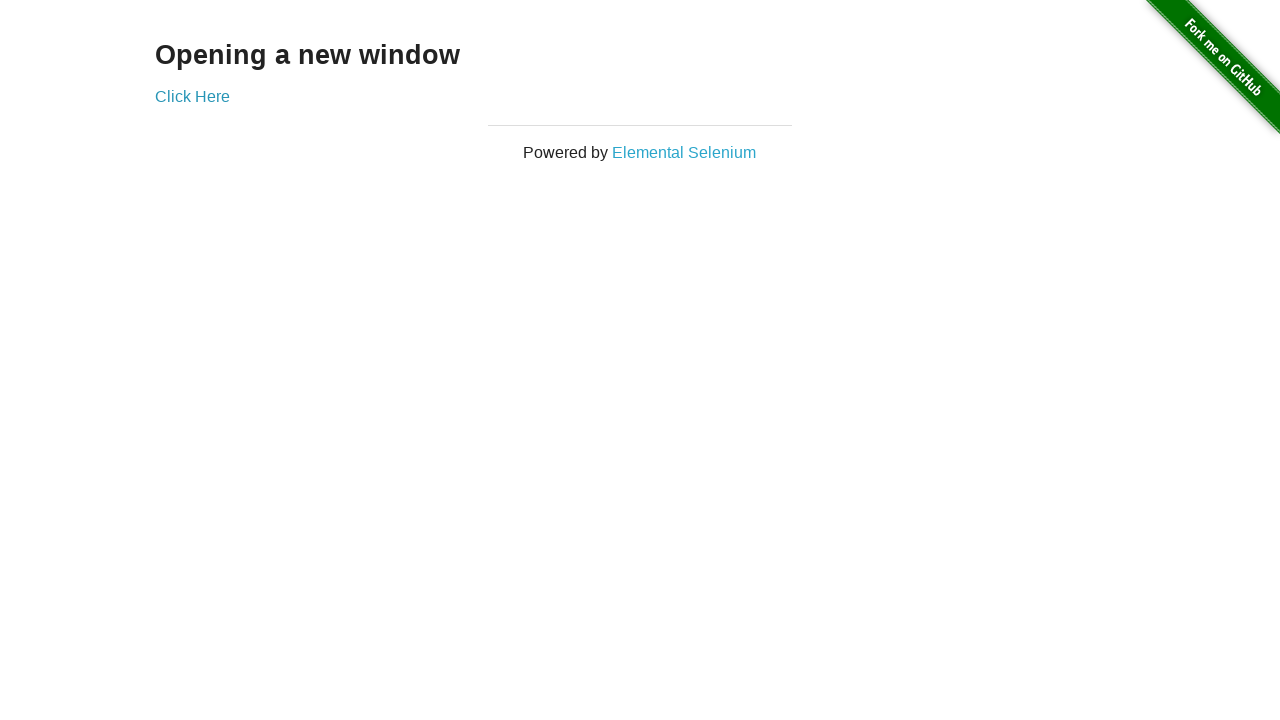

Located h3 heading element in new window
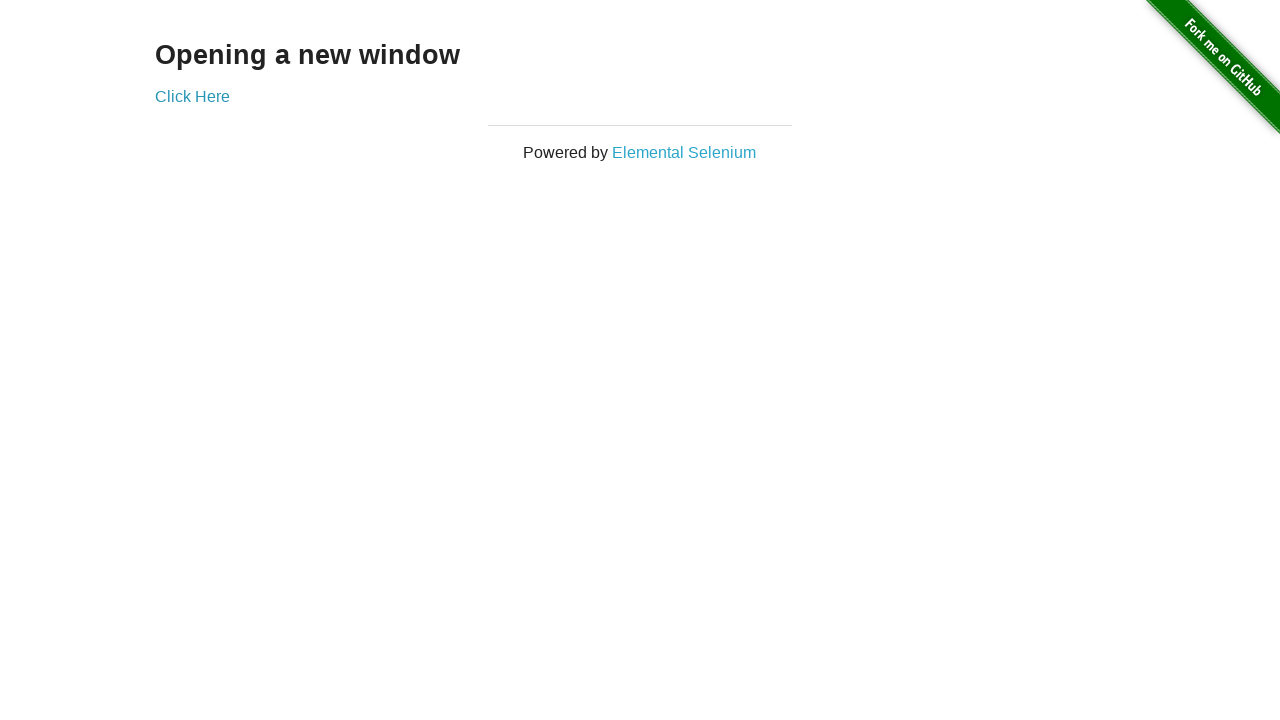

Verified new window heading text is 'New Window'
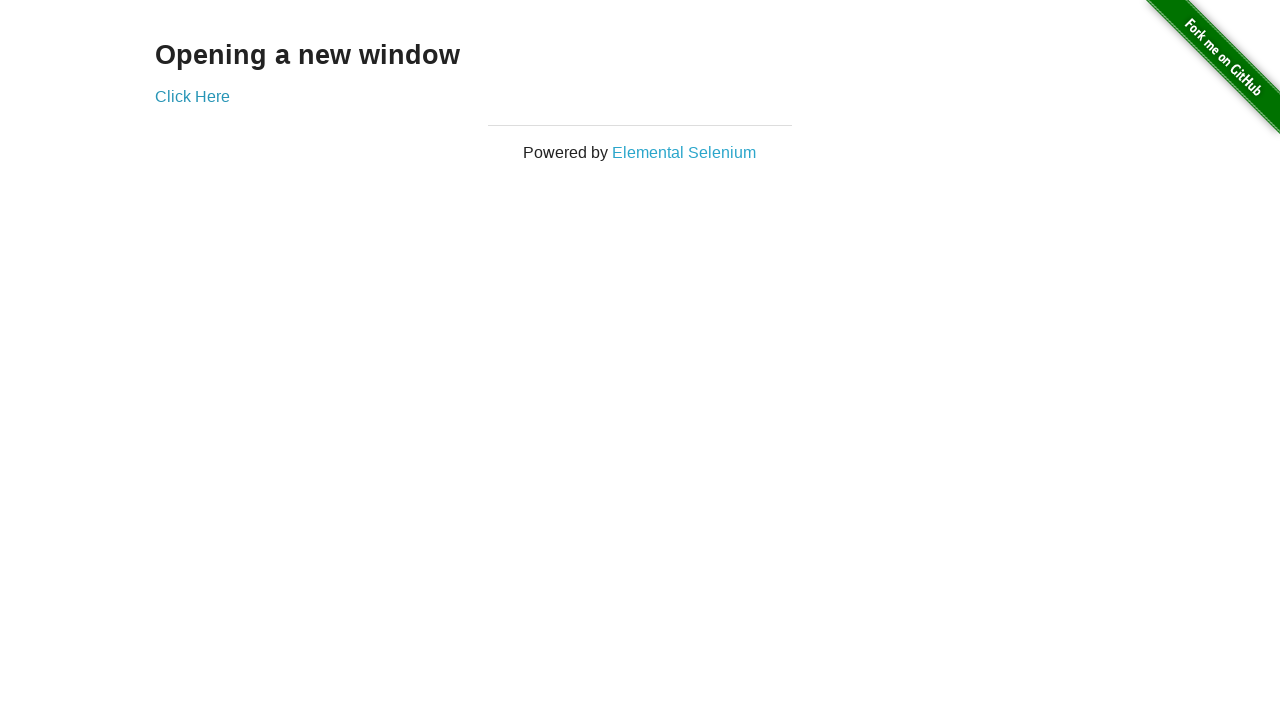

Brought original page to front
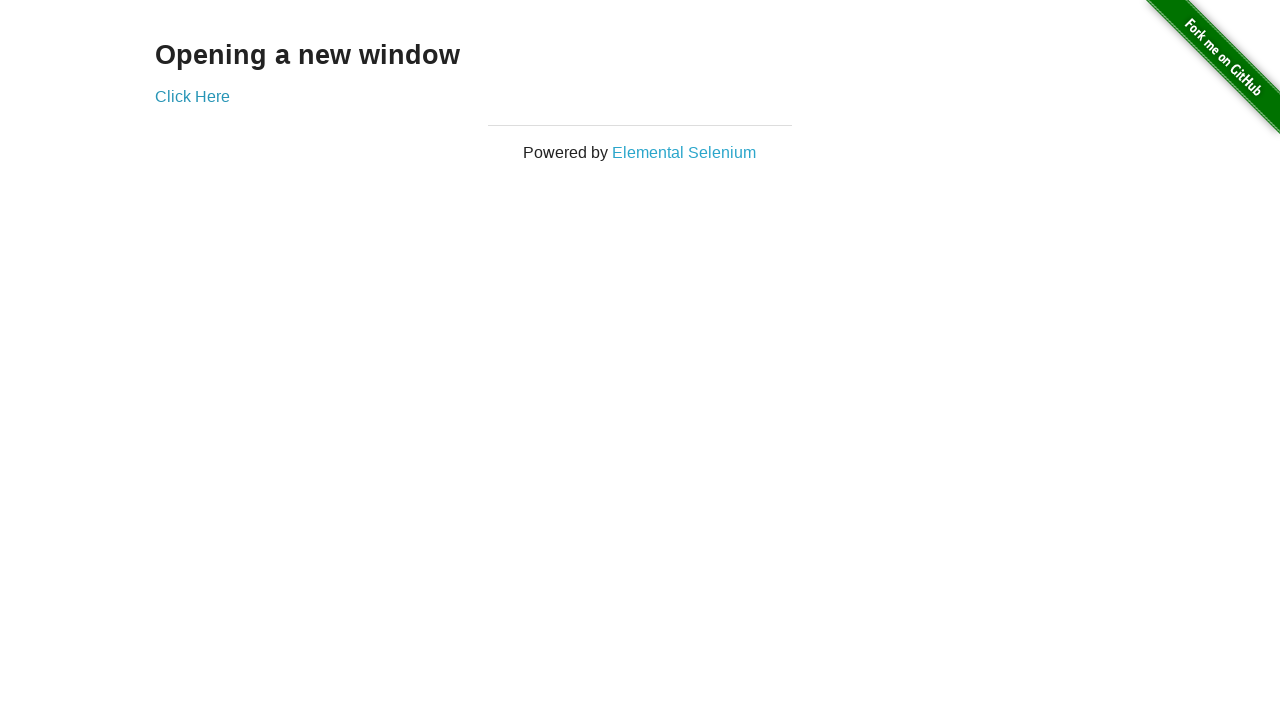

Verified original page title is still 'The Internet'
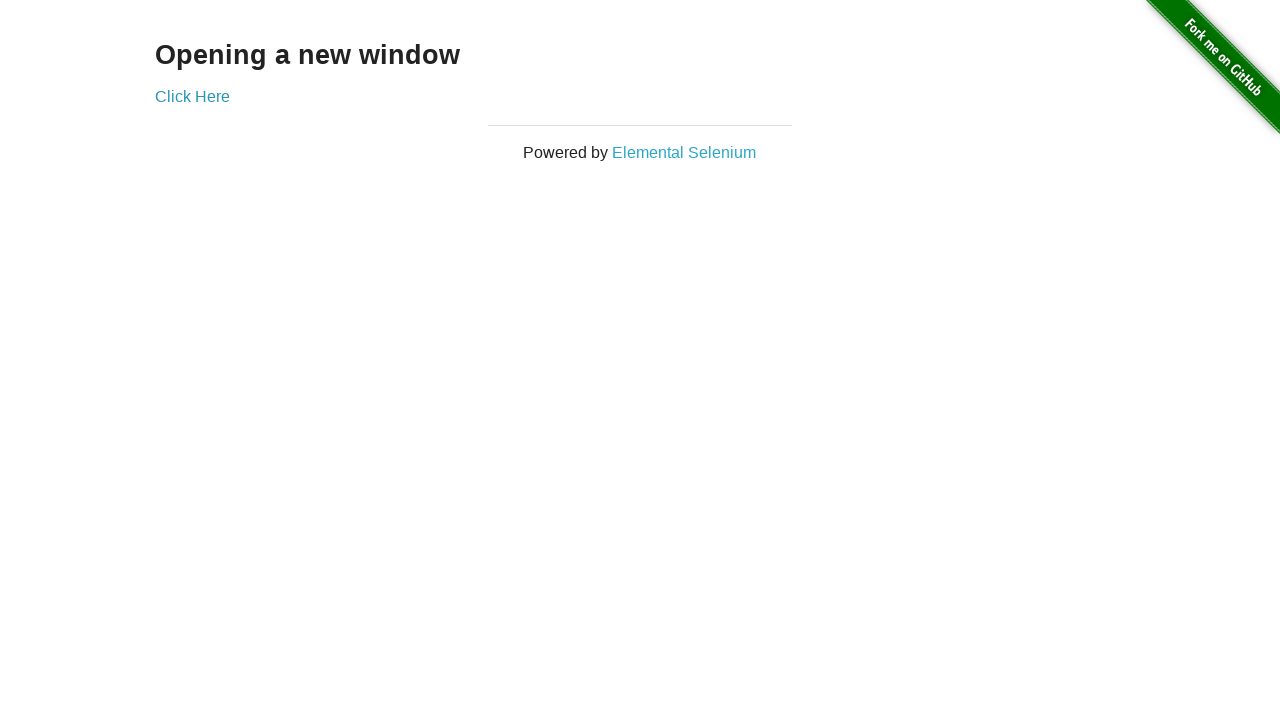

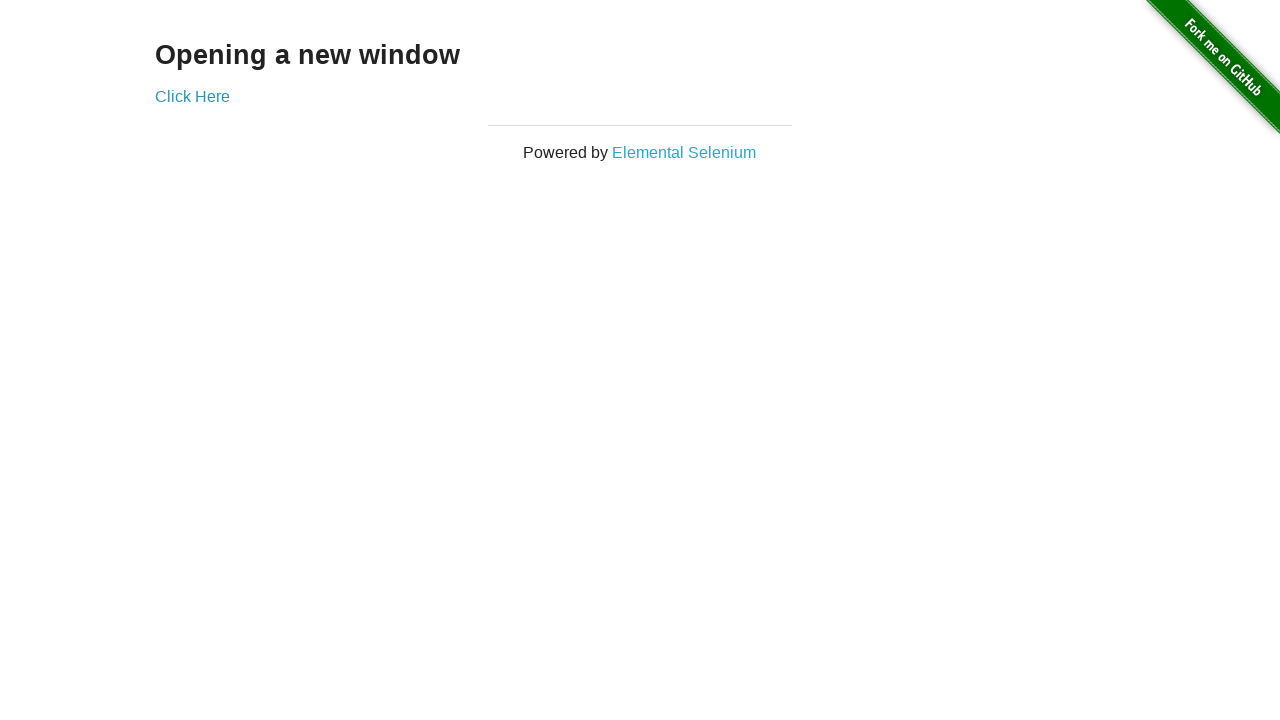